Navigates to Stack Overflow company page and then to the careers page to verify that the "Who we are" section is visible

Starting URL: https://stackoverflow.co/

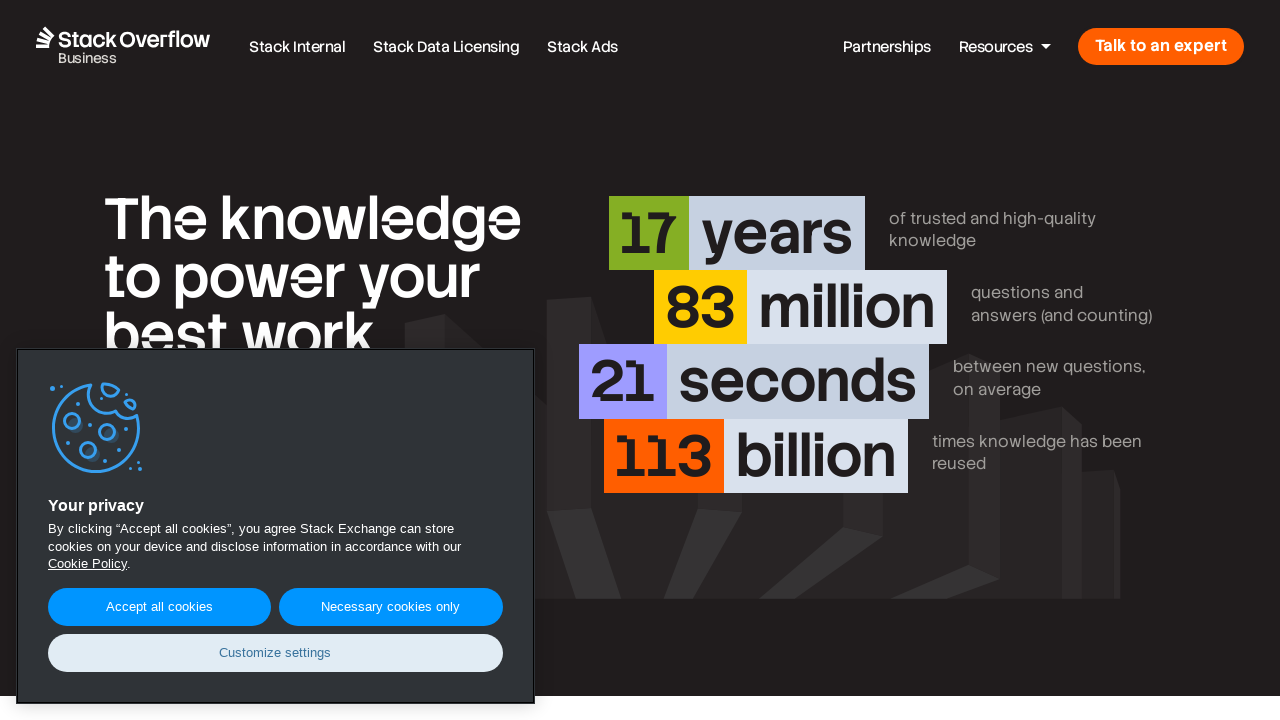

Navigated to Stack Overflow company page
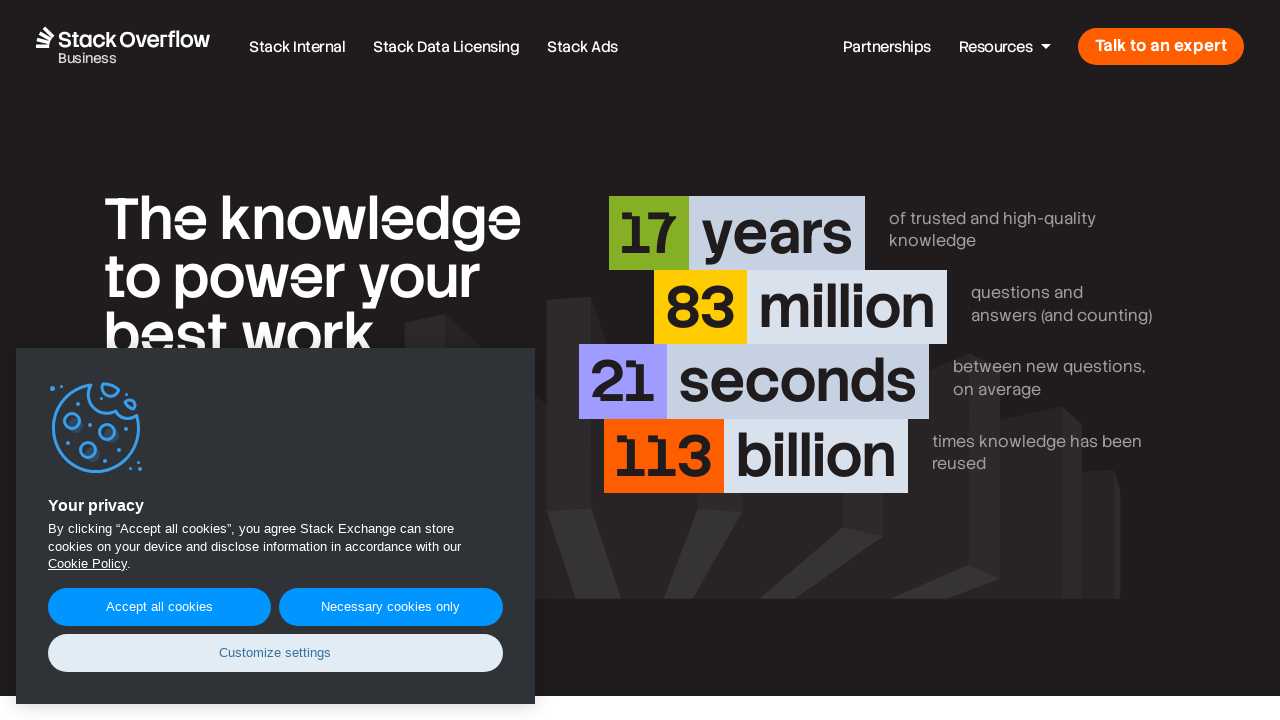

Clicked on Careers link at (741, 360) on text=Careers
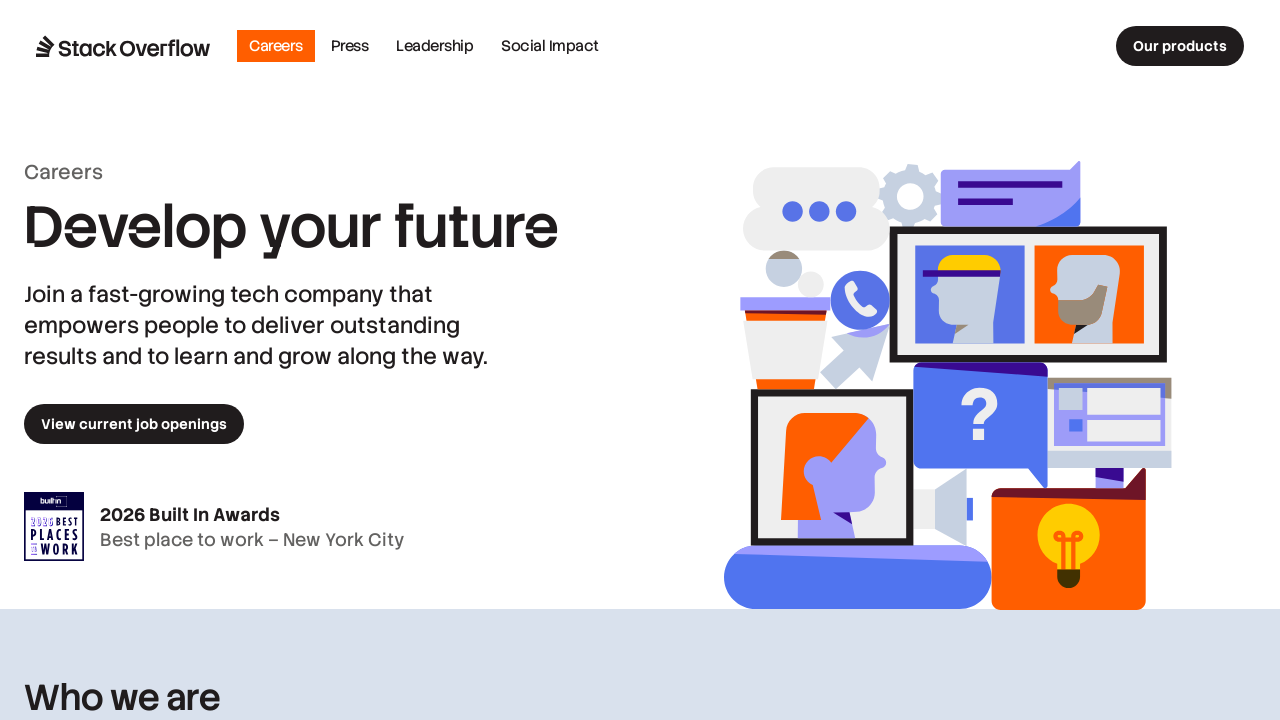

Verified 'Who we are' section is visible on careers page
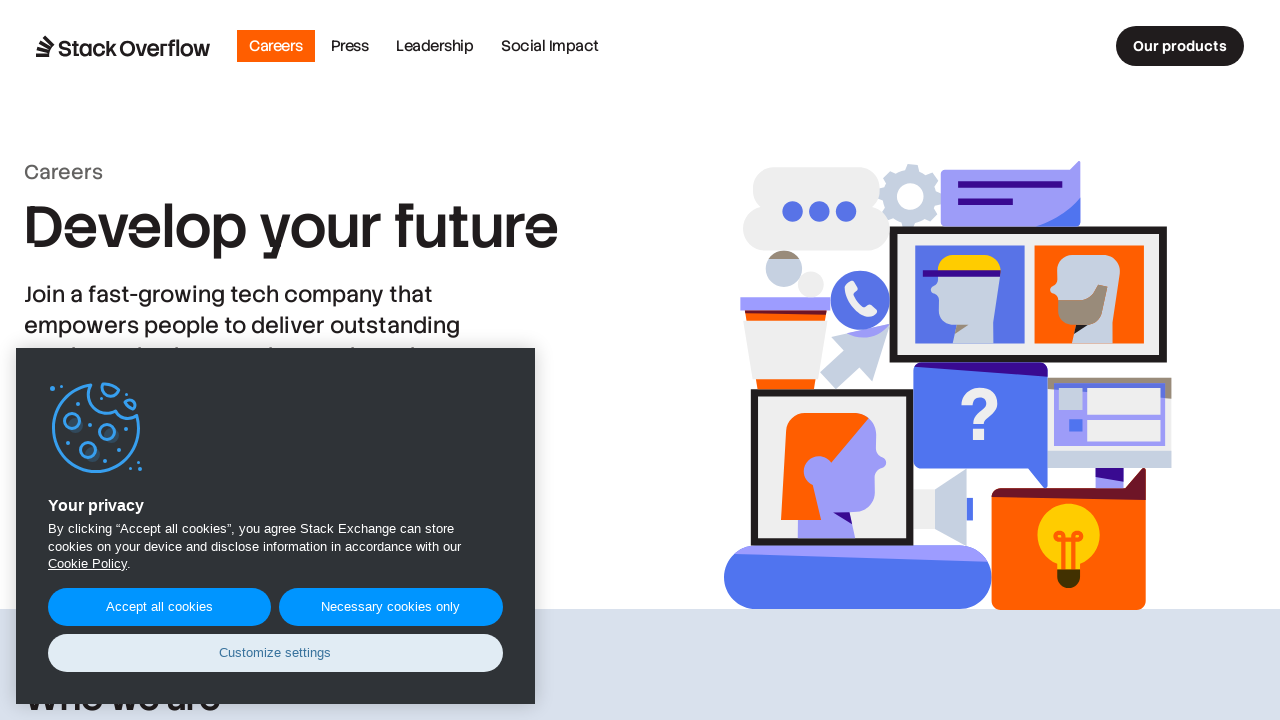

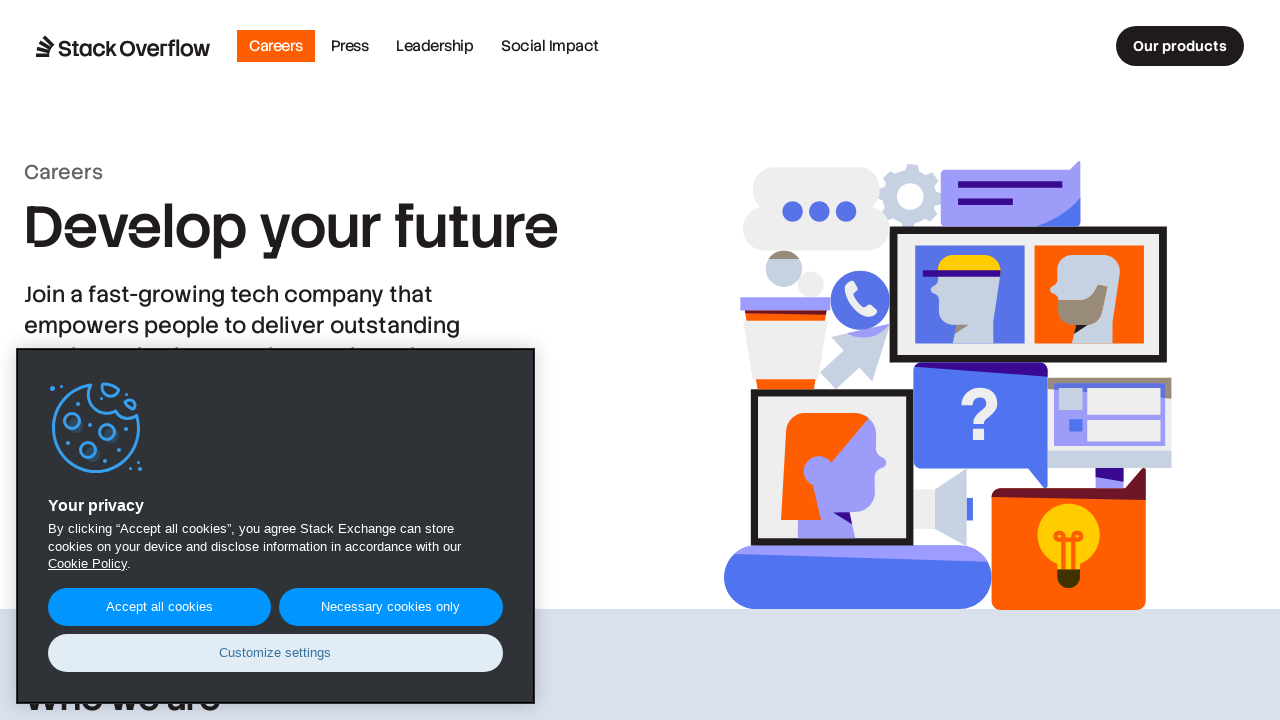